Tests the enable/disable functionality of a dropdown based on radio button selection, verifying that selecting different radio buttons correctly enables or disables the dropdown element

Starting URL: http://www.plus2net.com/javascript_tutorial/listbox-disabled-demo.php

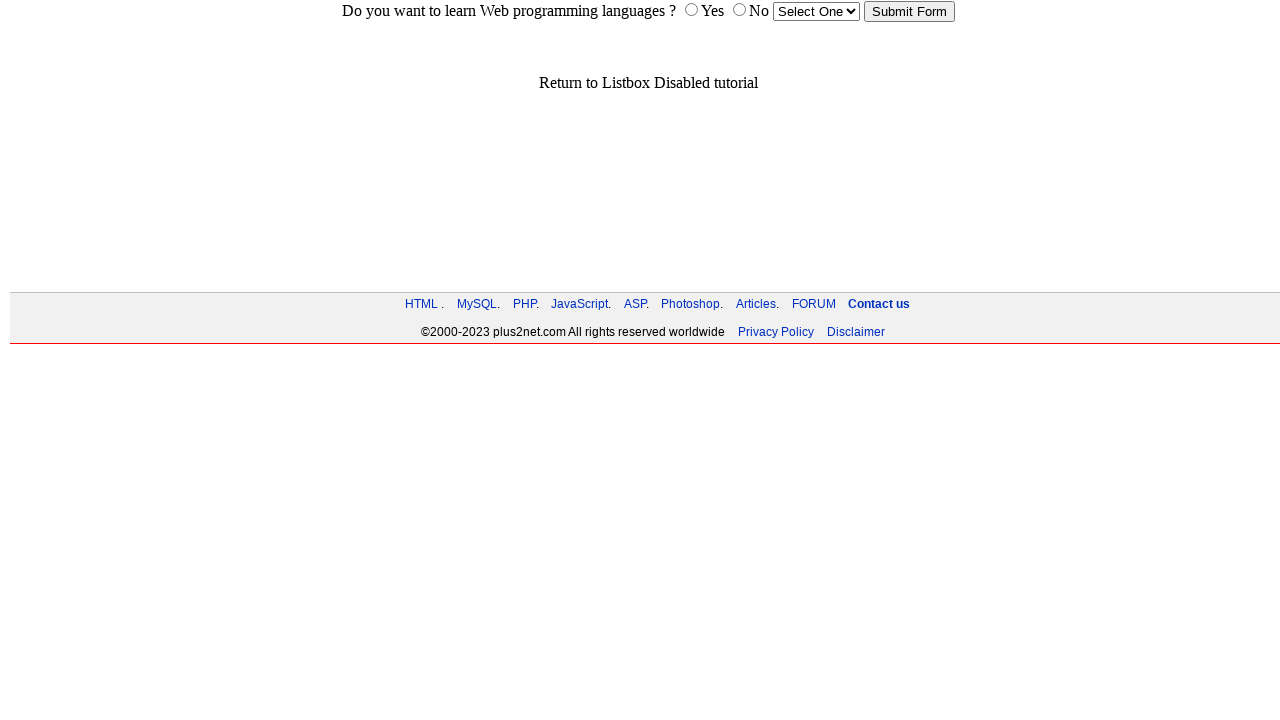

Clicked 'yes' radio button to enable dropdown at (691, 10) on [name='choice'][value='yes']
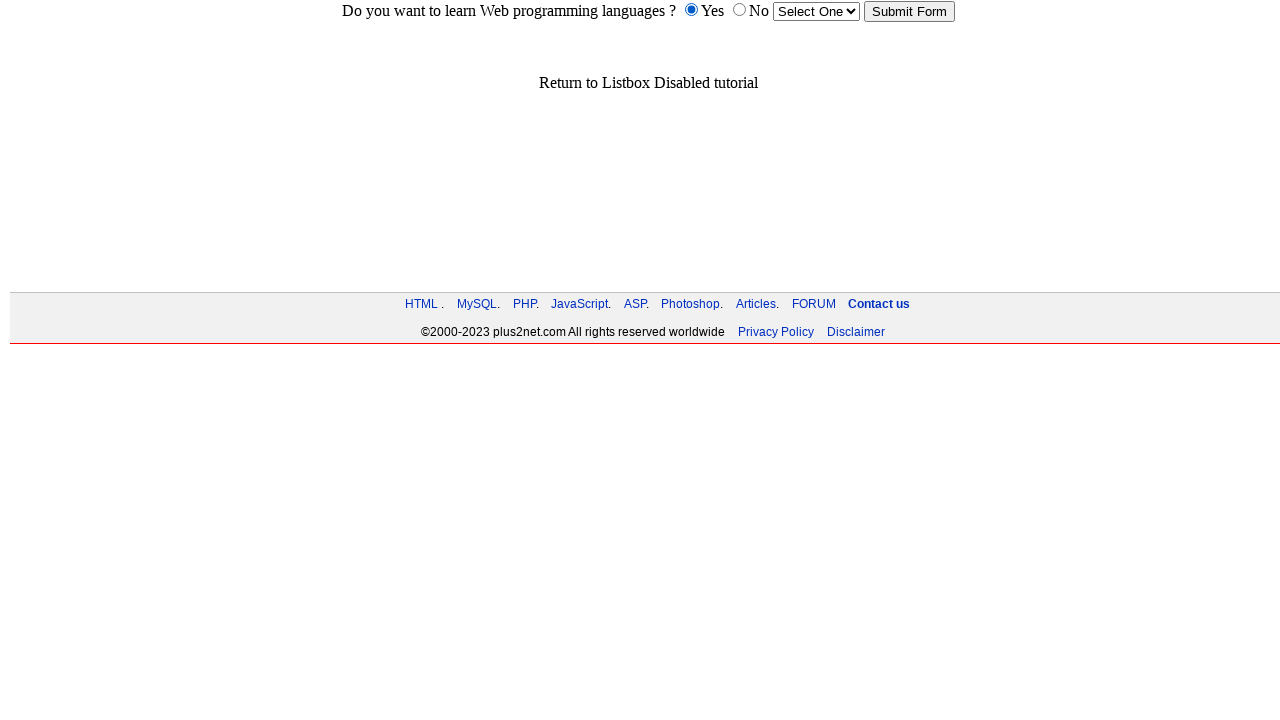

Located dropdown element
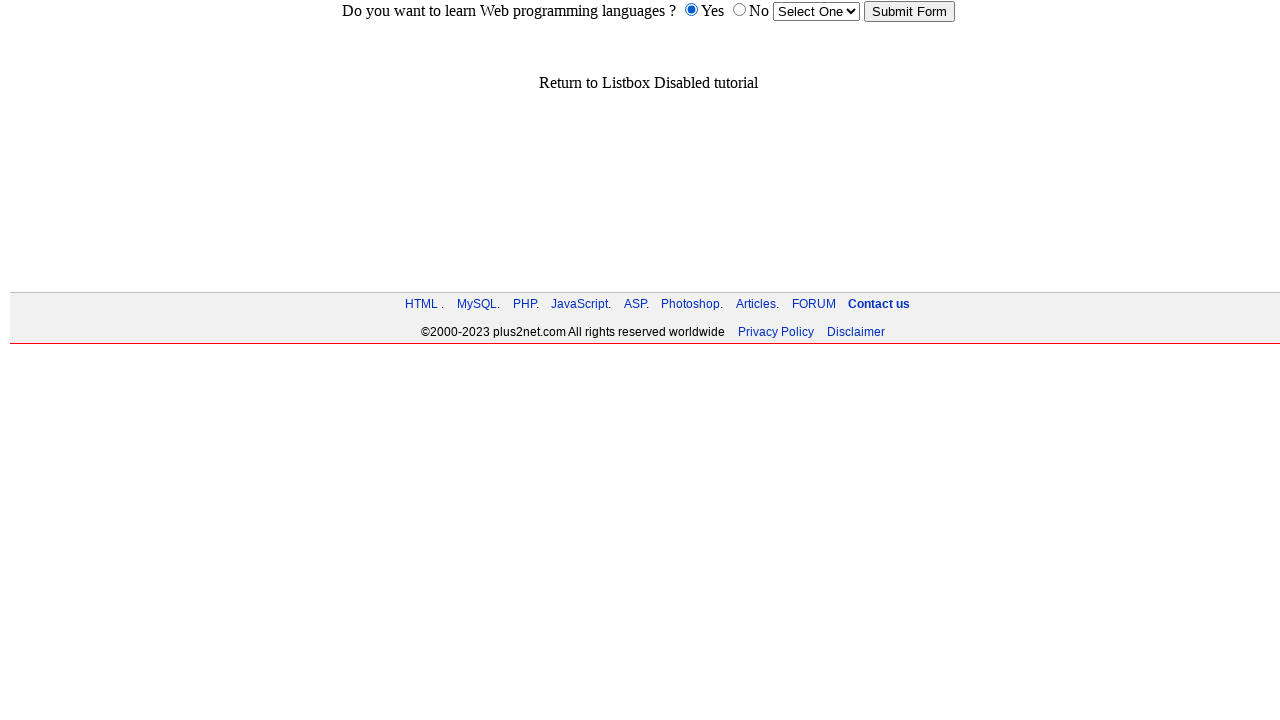

Verified dropdown is enabled after selecting 'yes'
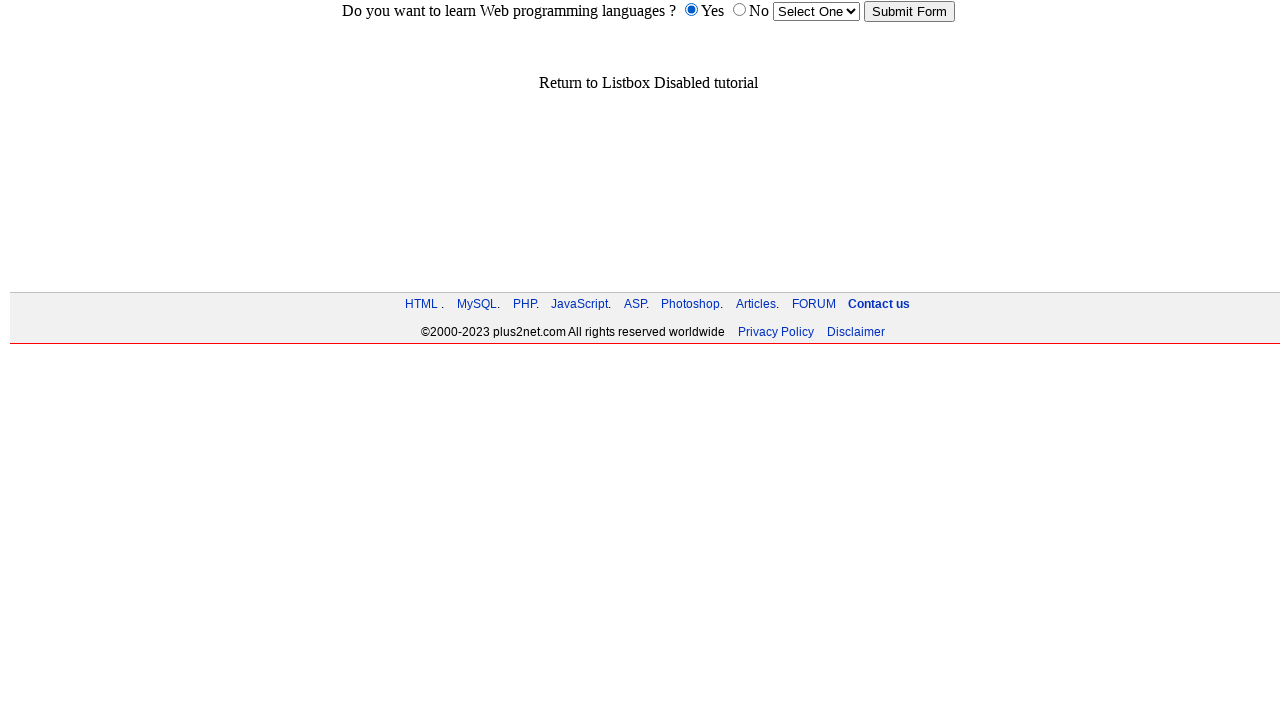

Clicked 'no' radio button to disable dropdown at (739, 10) on [name='choice'][value='no']
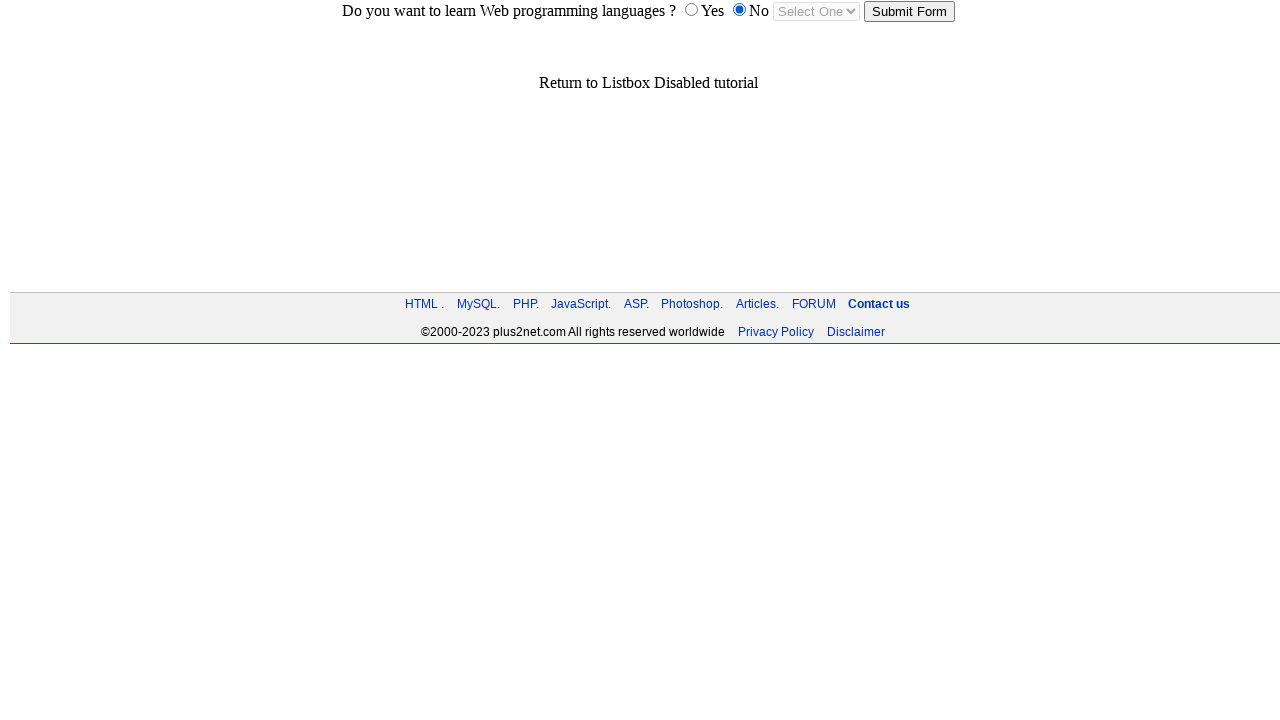

Verified dropdown is disabled after selecting 'no'
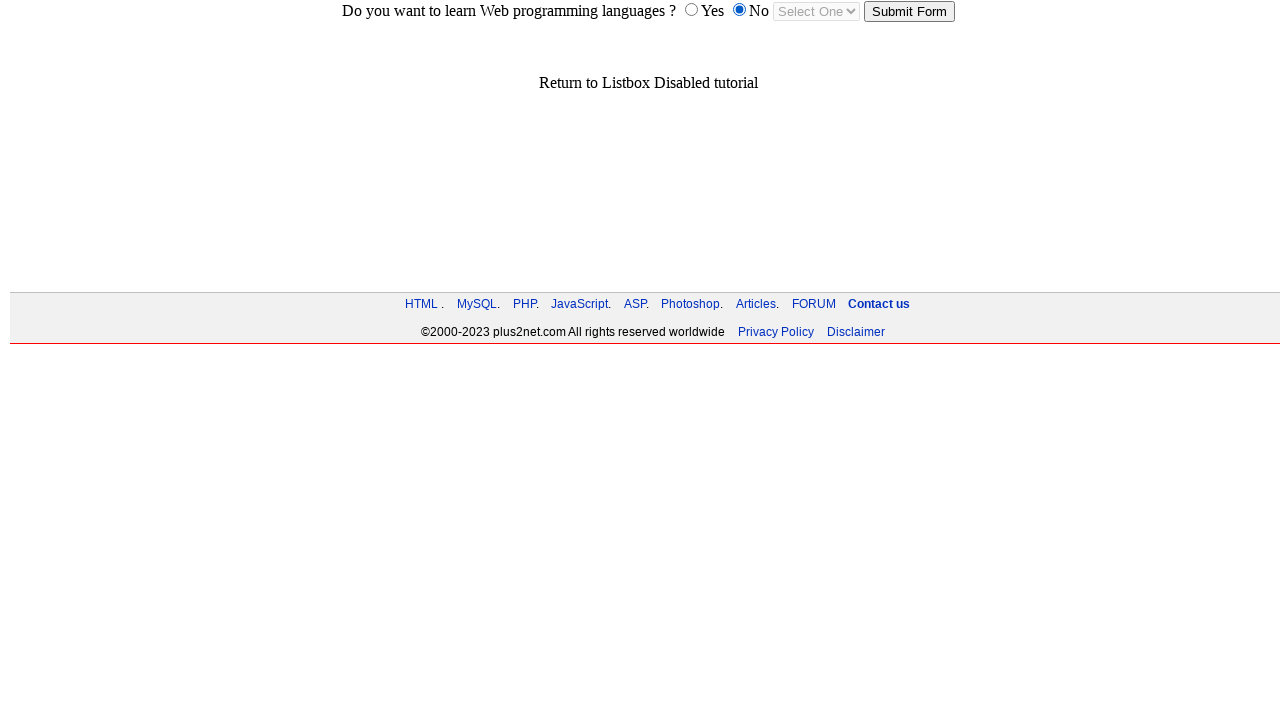

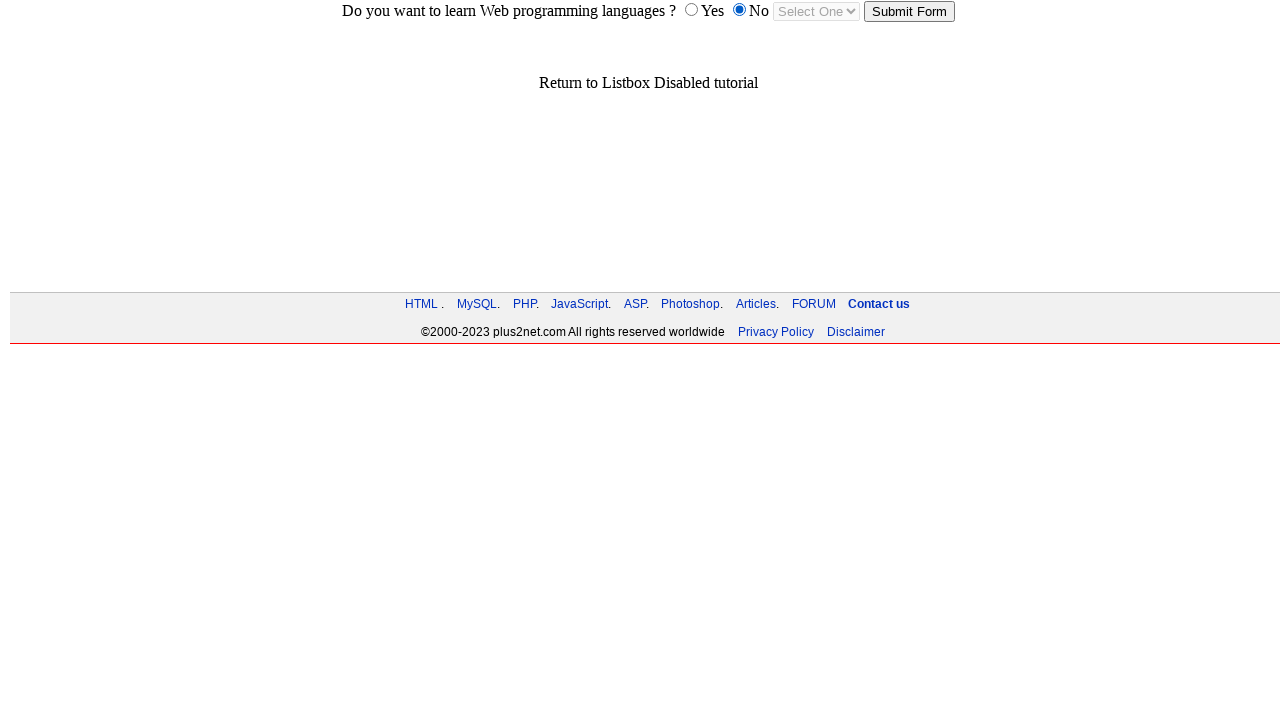